Tests jQuery UI datepicker functionality by switching to the demo iframe, clicking the datepicker input to open the calendar, and selecting a specific date (12th of the current month).

Starting URL: https://jqueryui.com/datepicker/

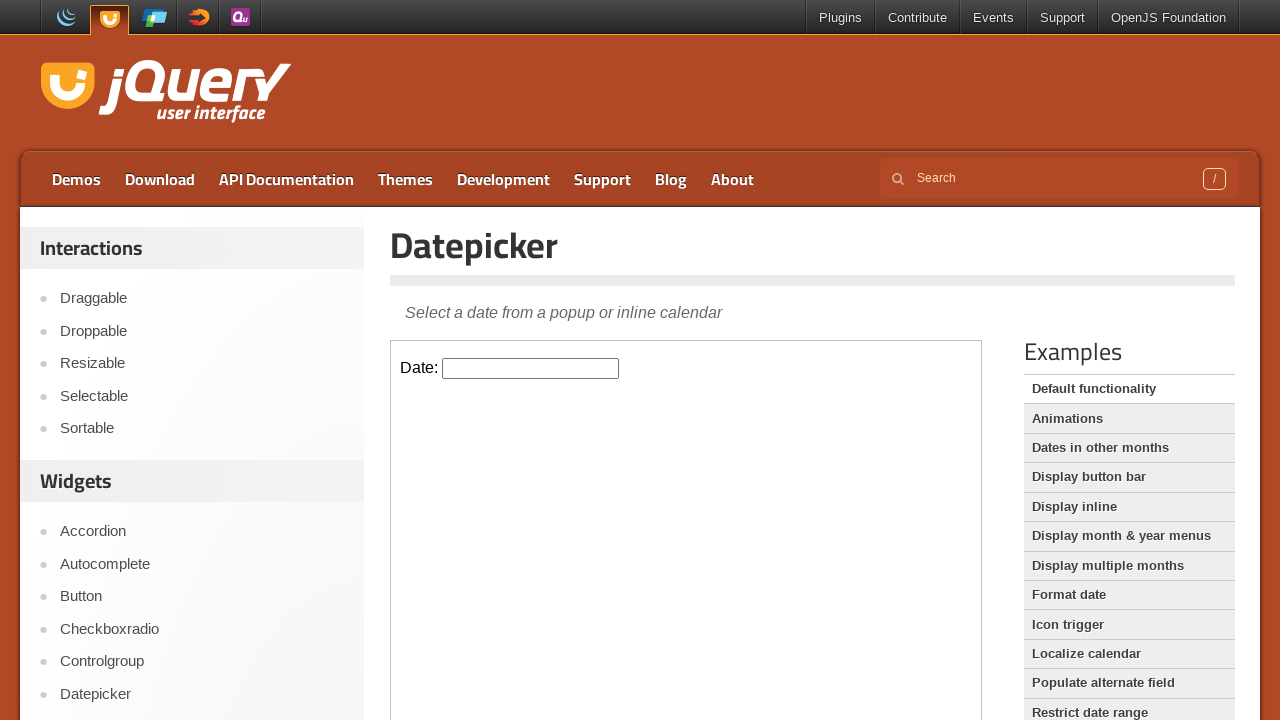

Located the demo iframe containing the datepicker
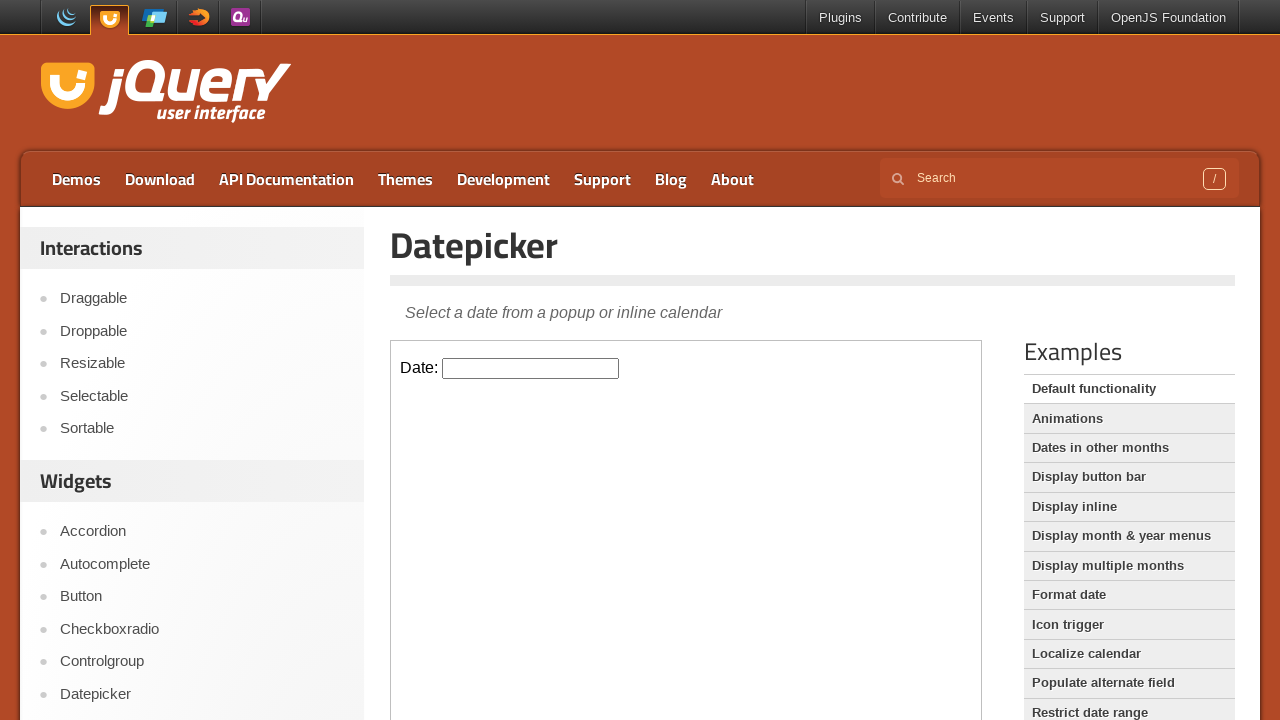

Clicked the datepicker input to open the calendar at (531, 368) on iframe.demo-frame >> internal:control=enter-frame >> #datepicker
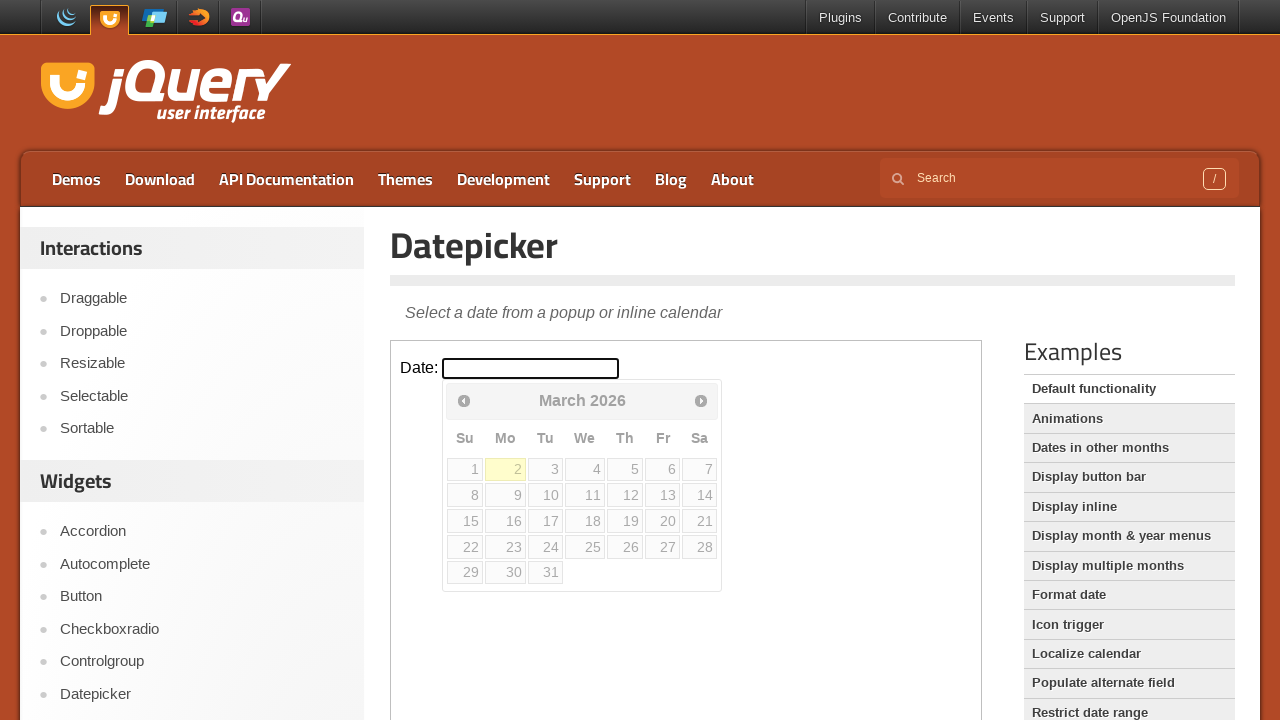

Selected the 12th day from the datepicker calendar at (625, 495) on iframe.demo-frame >> internal:control=enter-frame >> table.ui-datepicker-calenda
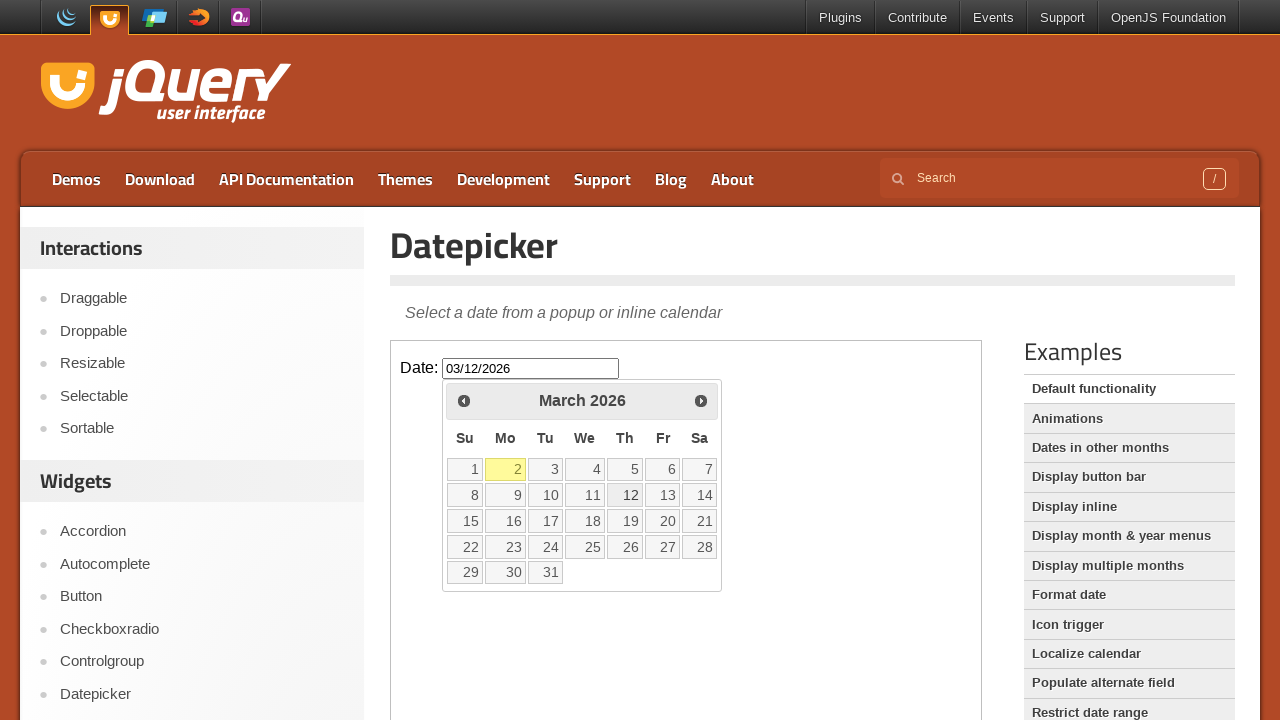

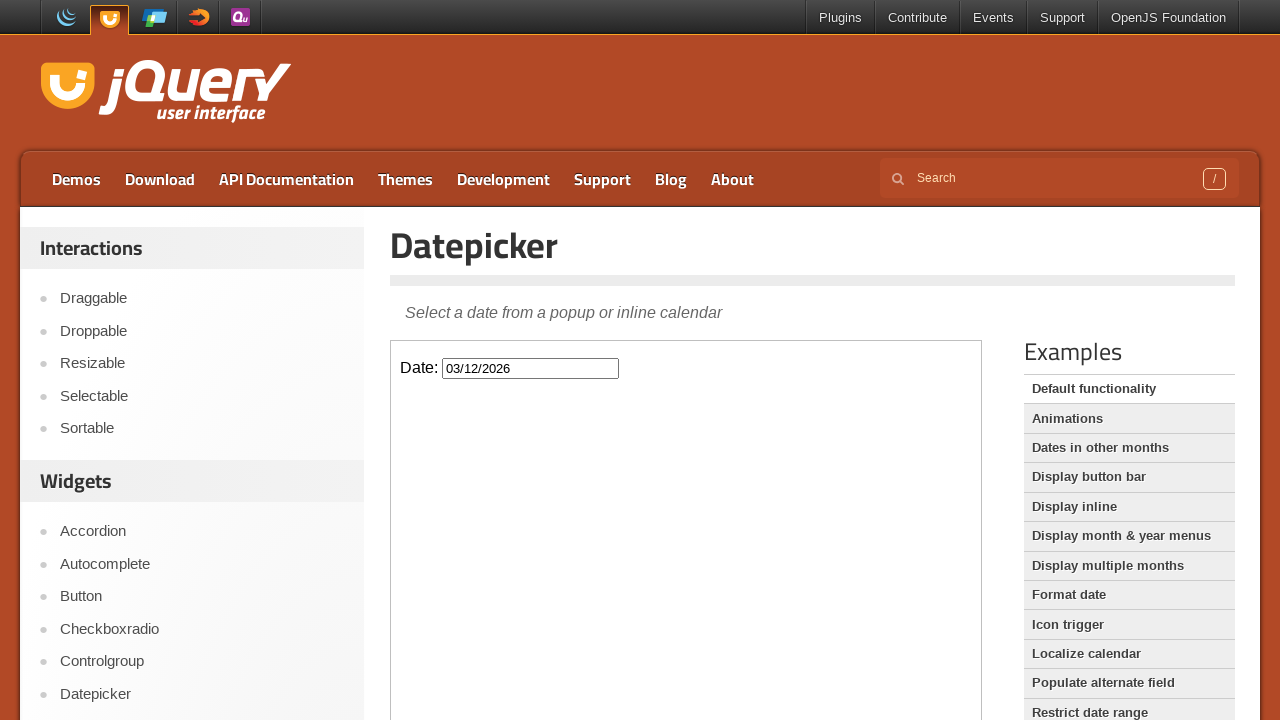